Tests form submission on an Angular practice page by filling name and email fields, selecting options, and verifying success message

Starting URL: https://rahulshettyacademy.com/angularpractice/

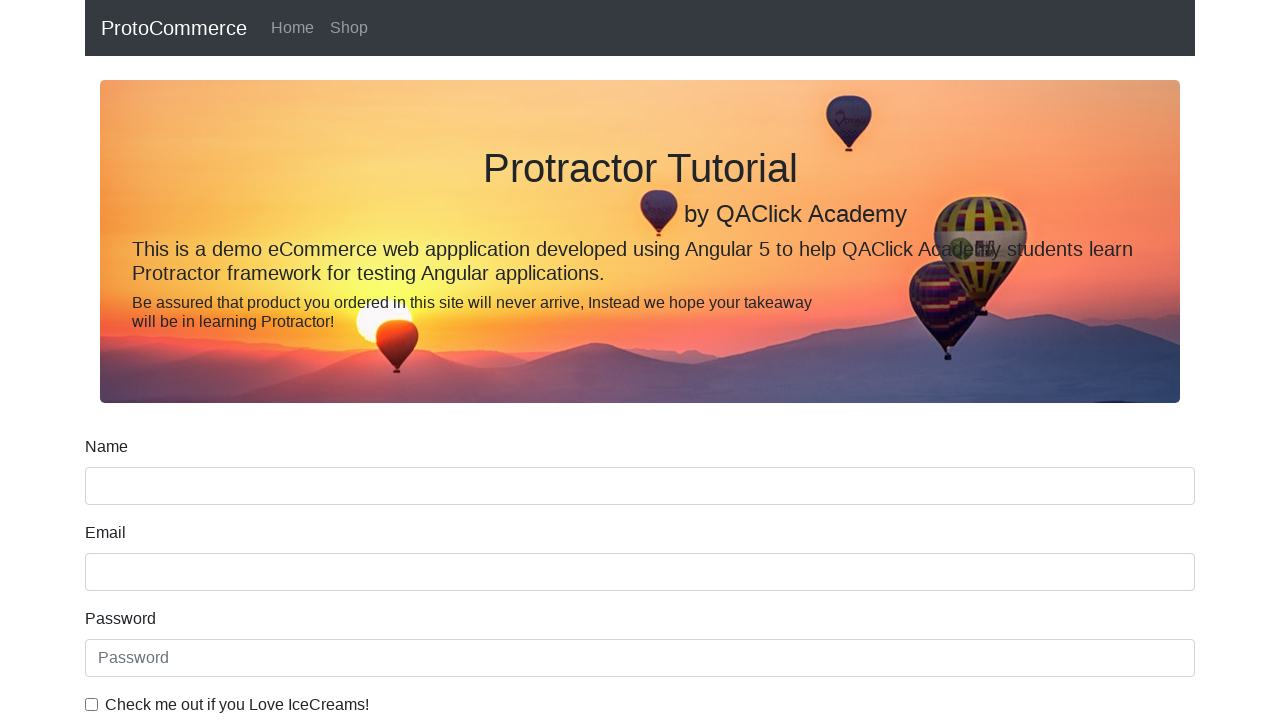

Filled name field with 'alessandro' on input[name='name']
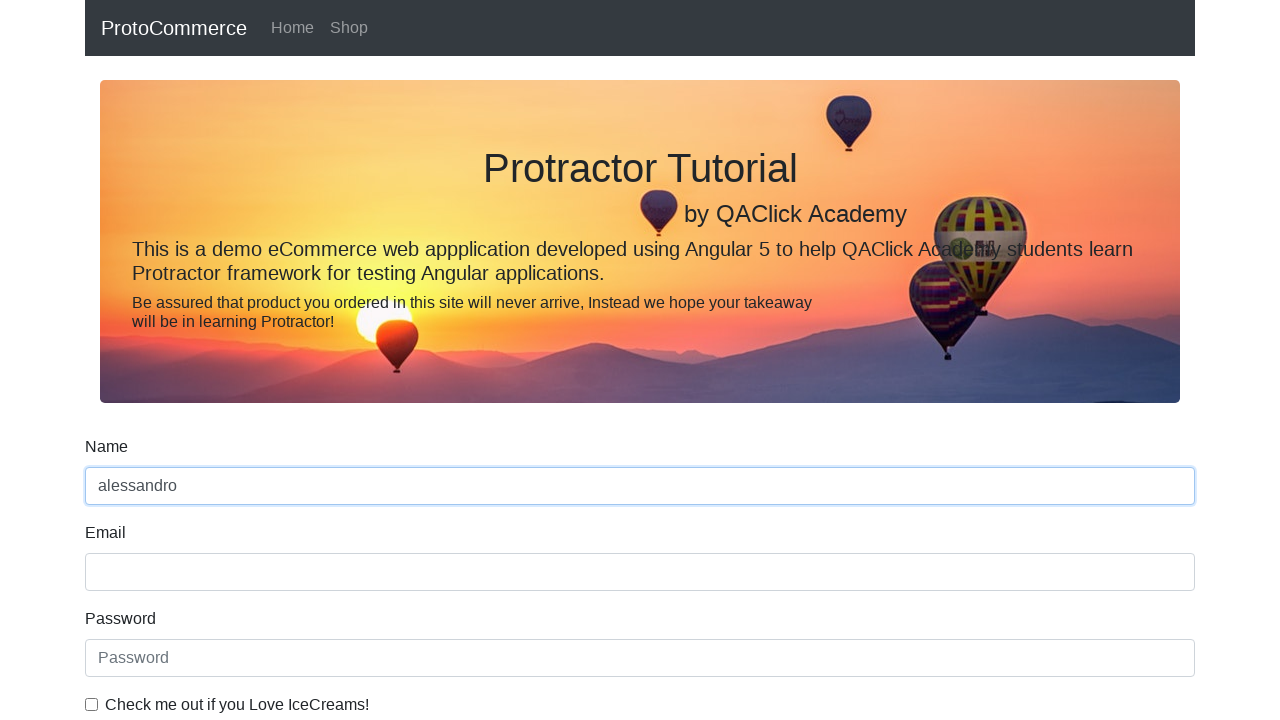

Filled email field with 'alessandro@mail.it' on input[name='email']
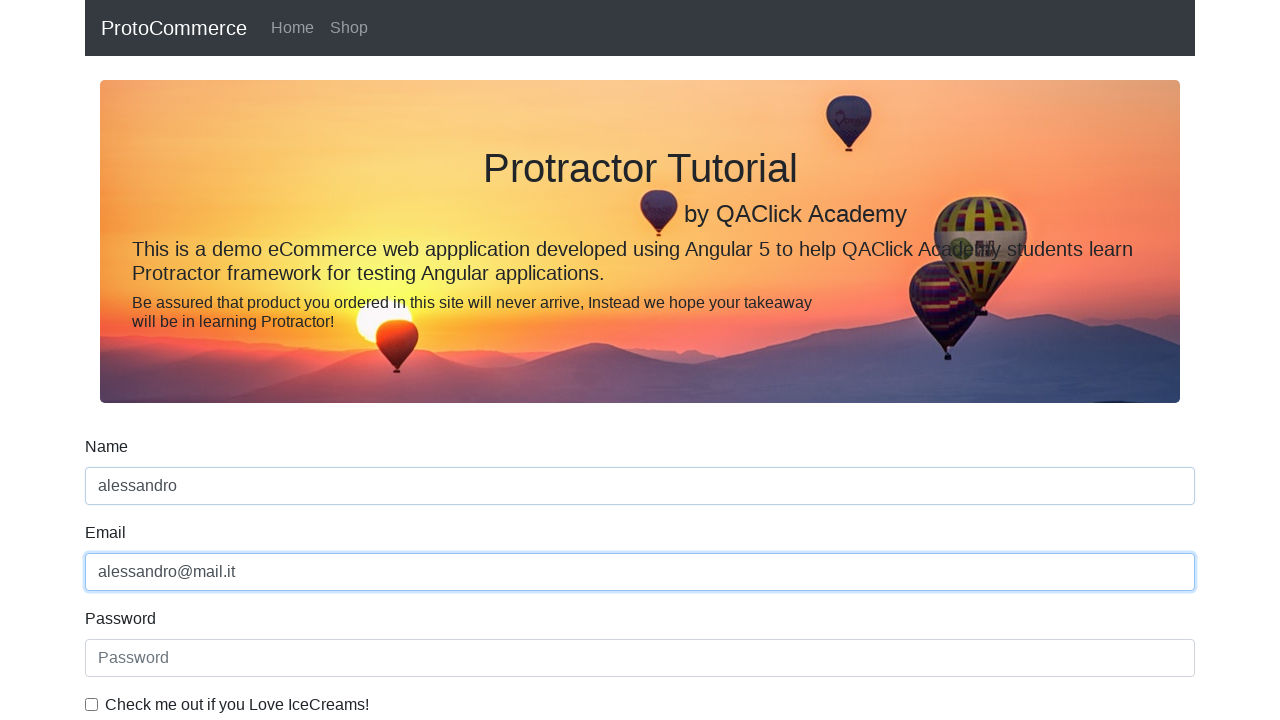

Checked the checkbox at (92, 704) on #exampleCheck1
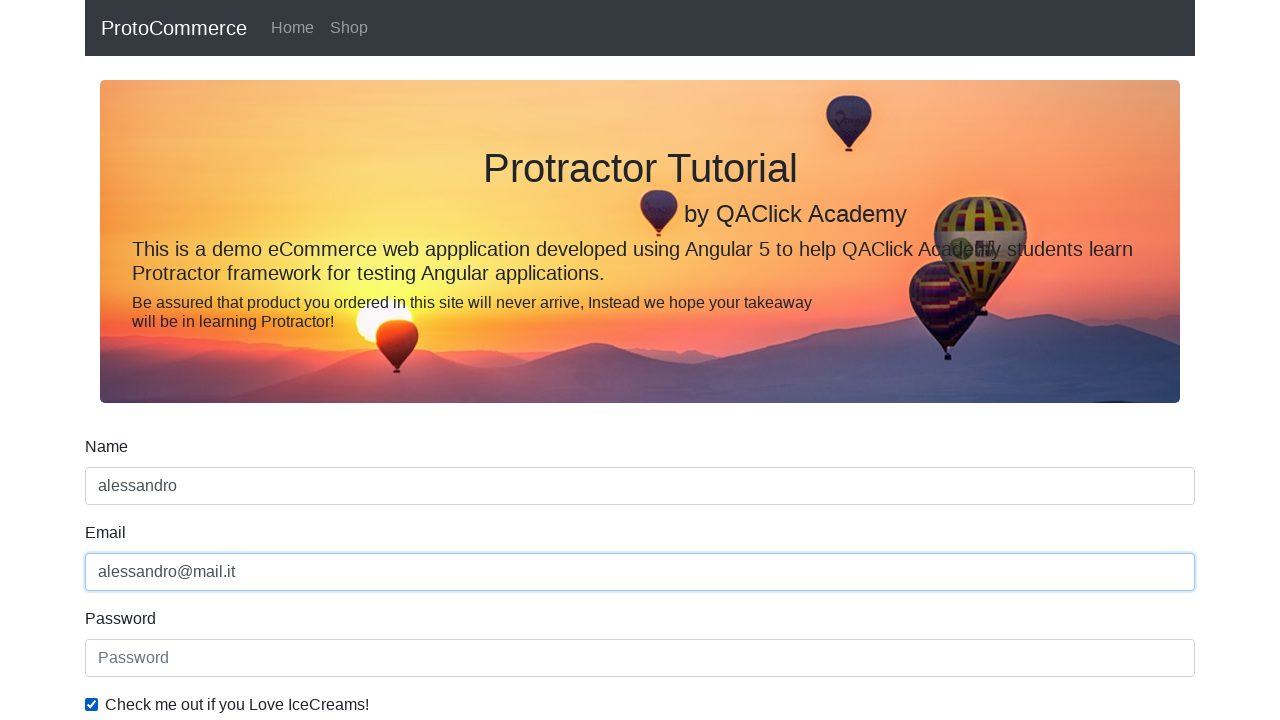

Selected first option from dropdown on #exampleFormControlSelect1
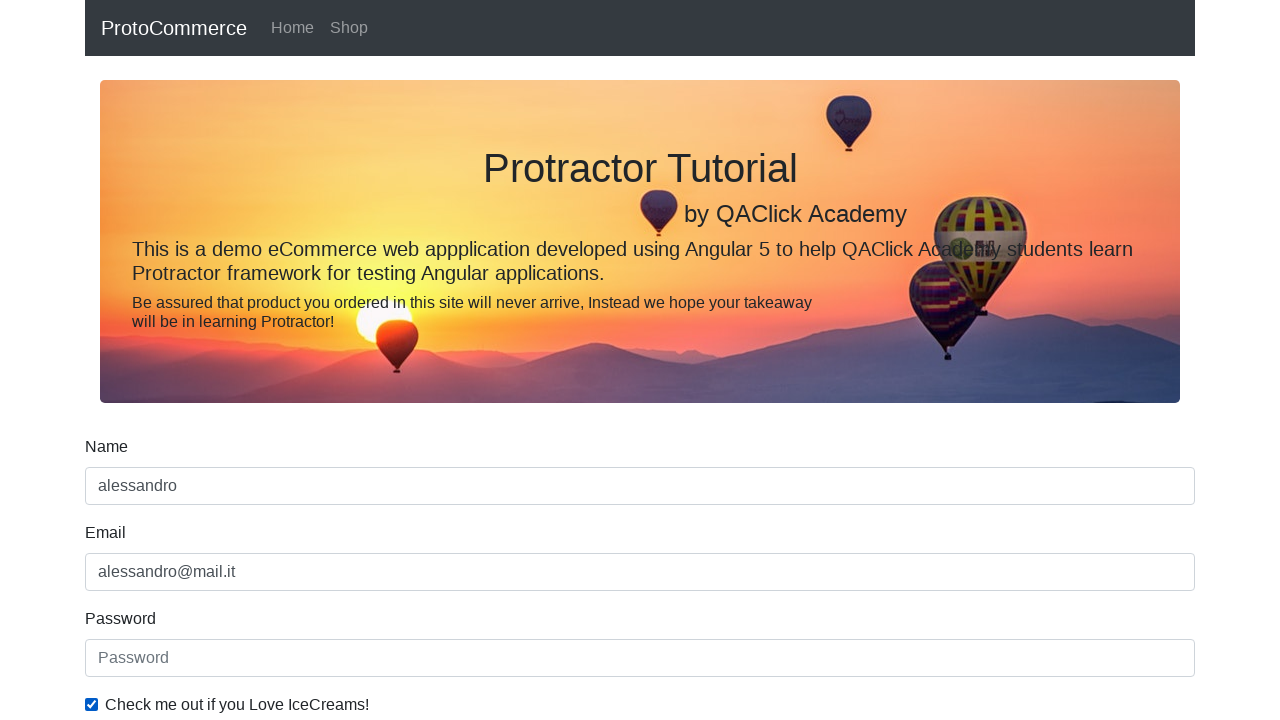

Clicked submit button to submit form at (123, 491) on xpath=//input[@type='submit']
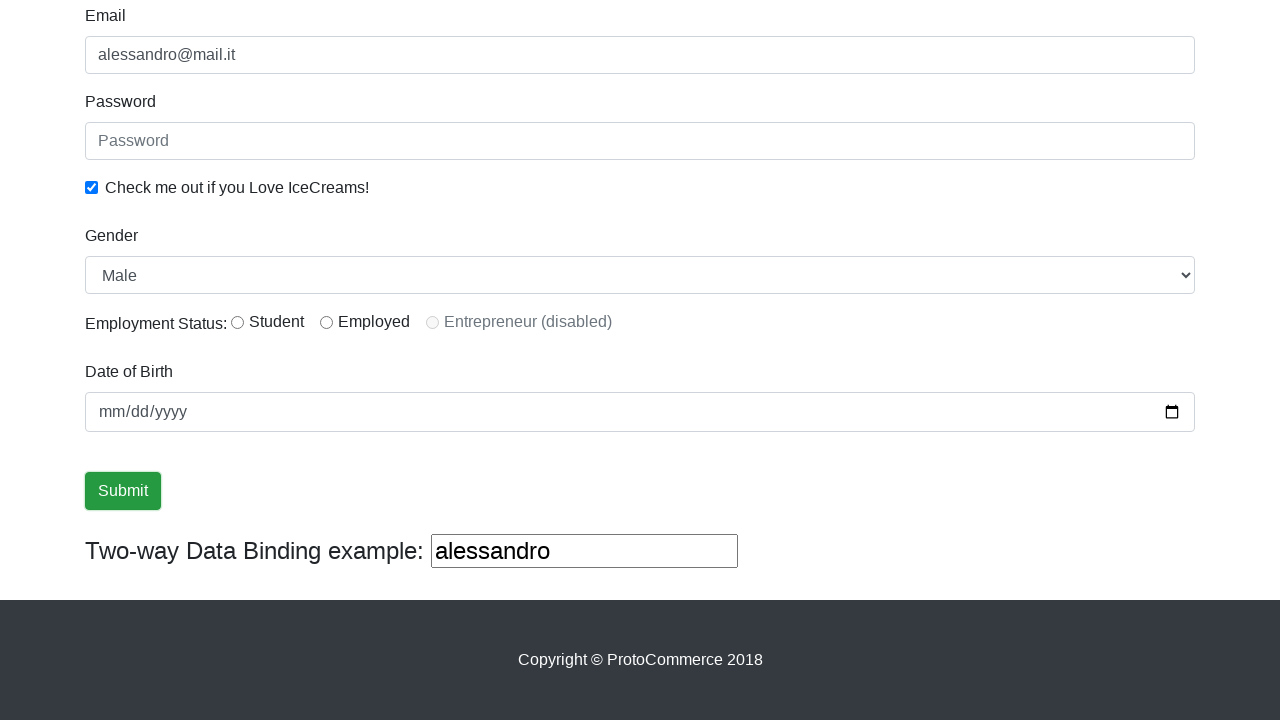

Success message appeared on page
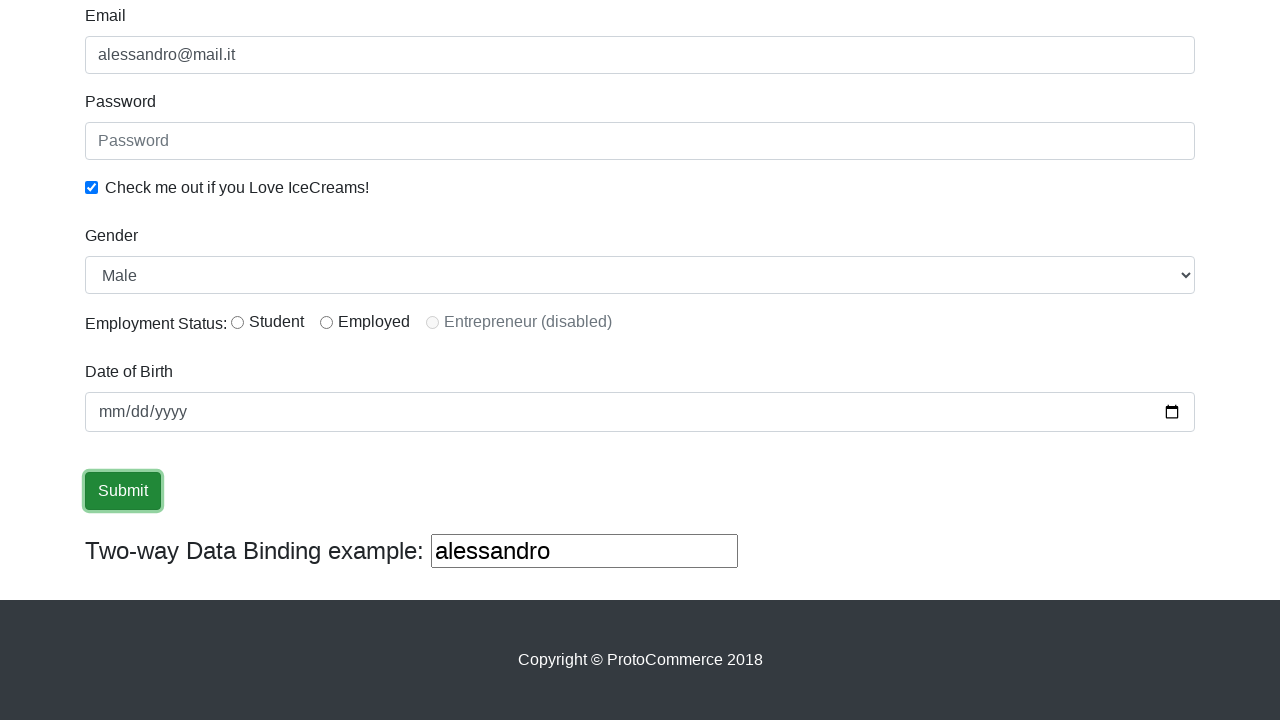

Retrieved success message text
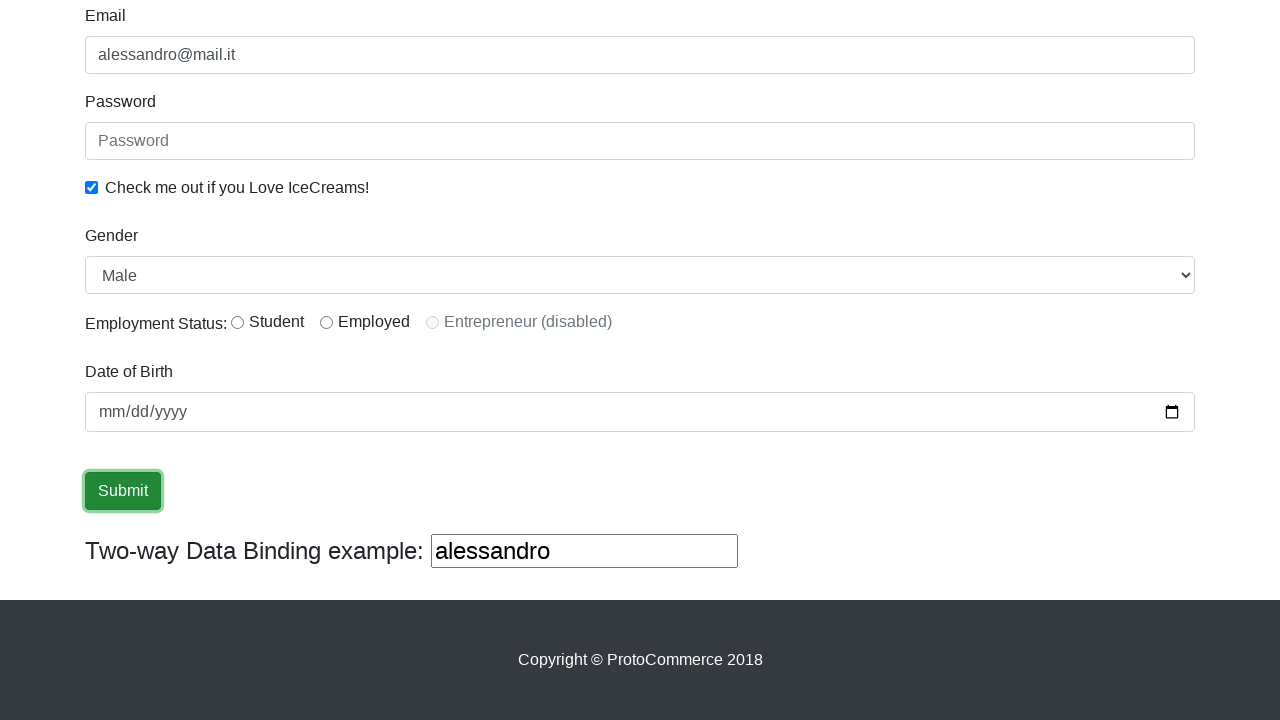

Verified 'Success' text is present in success message
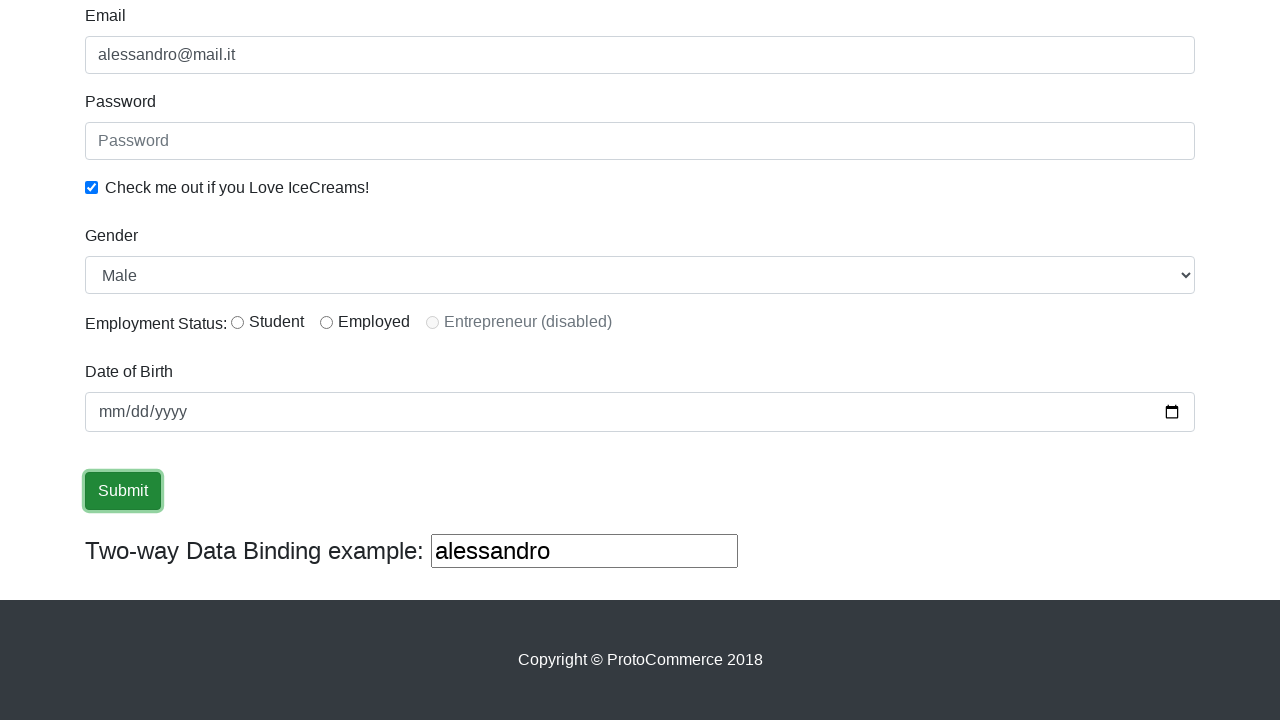

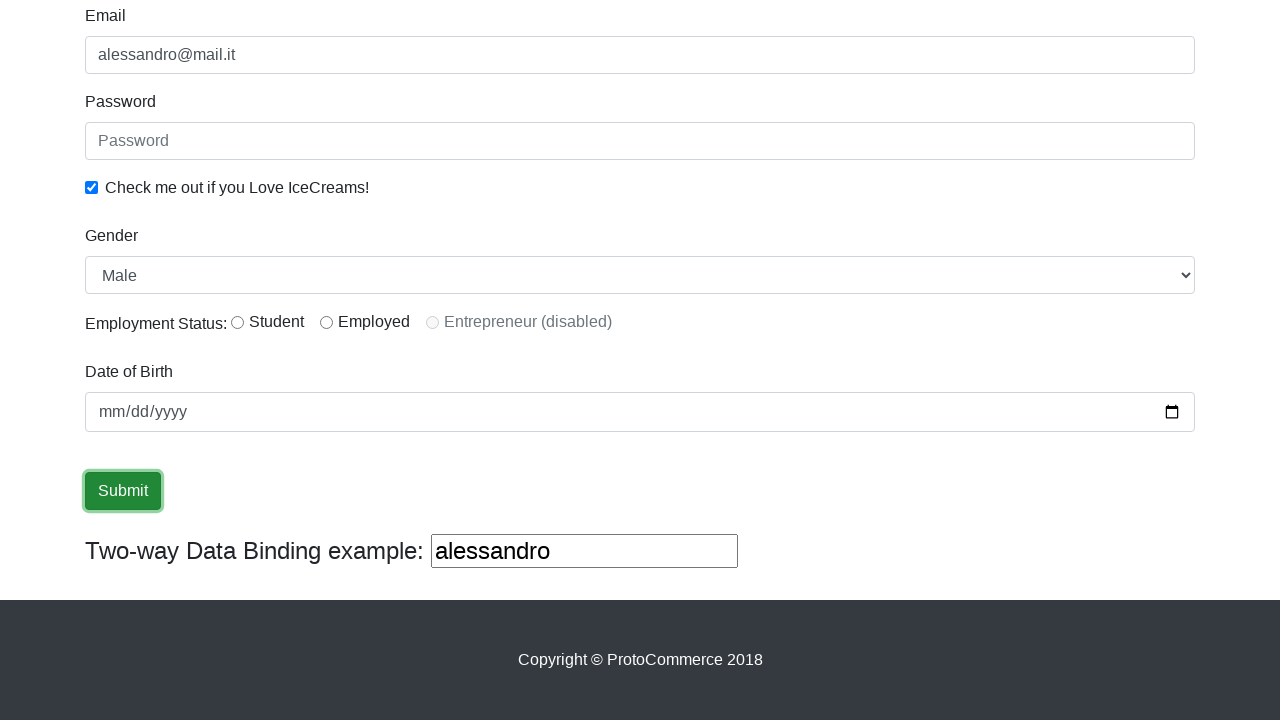